Tests keyboard input functionality by typing text and using keyboard shortcuts like space and backspace

Starting URL: http://sahitest.com/demo/label.htm

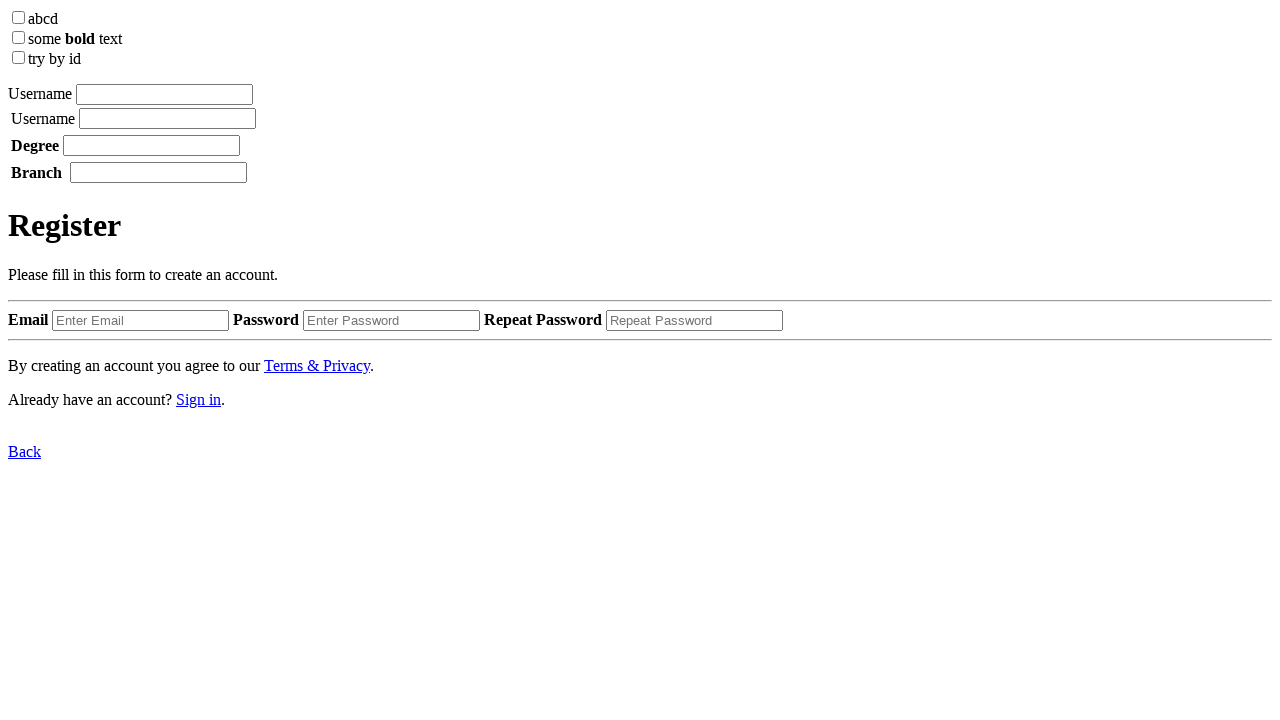

Clicked the input field at (164, 94) on xpath=/html/body/label[1]/input
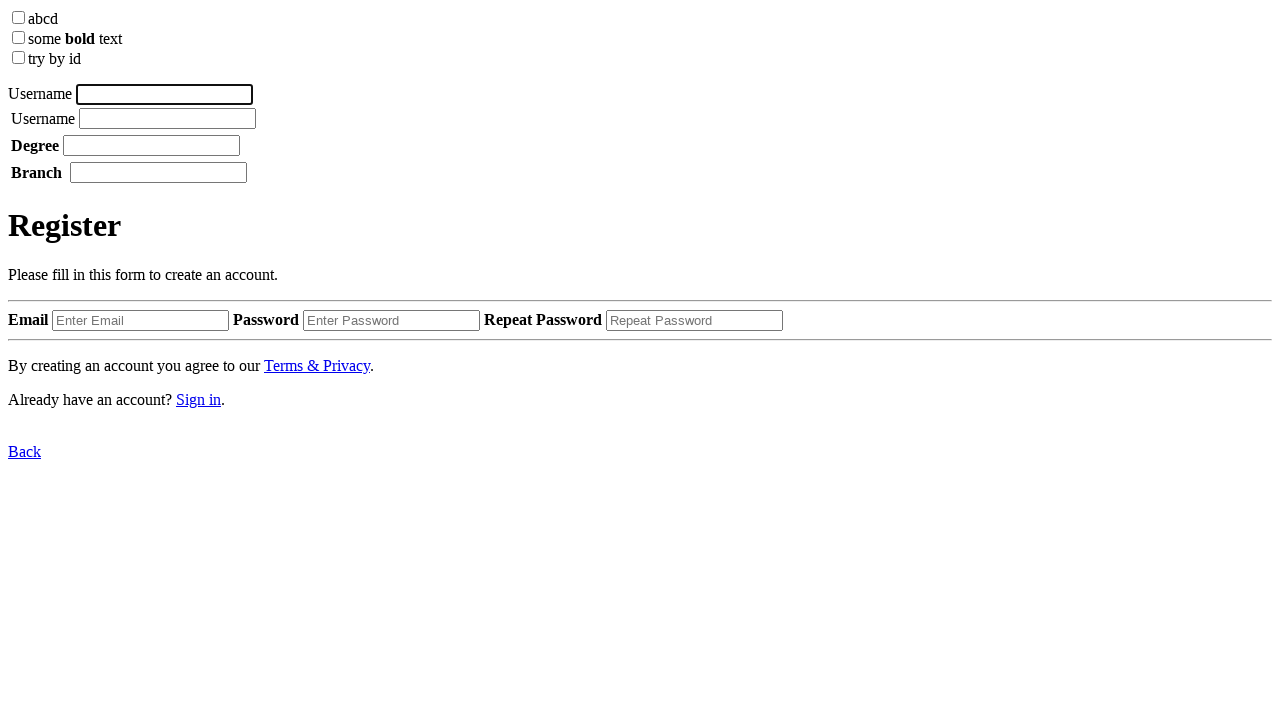

Typed 'username' using keyboard
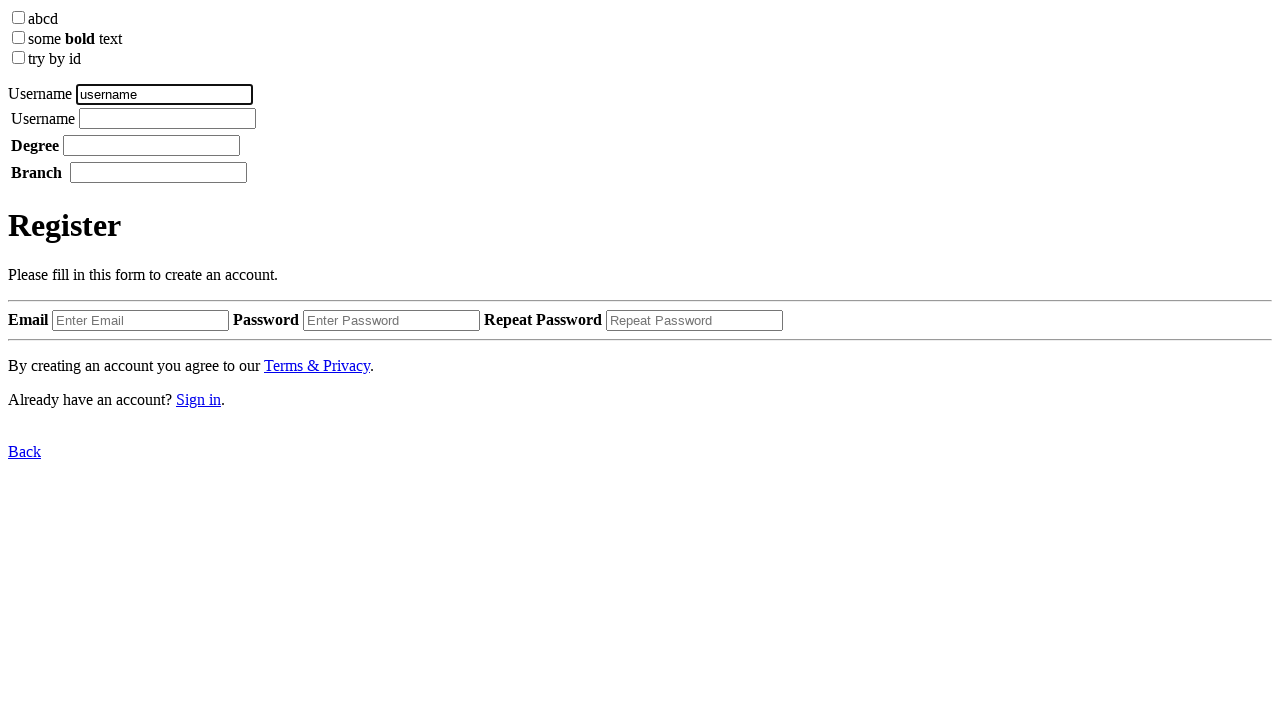

Pressed Space key
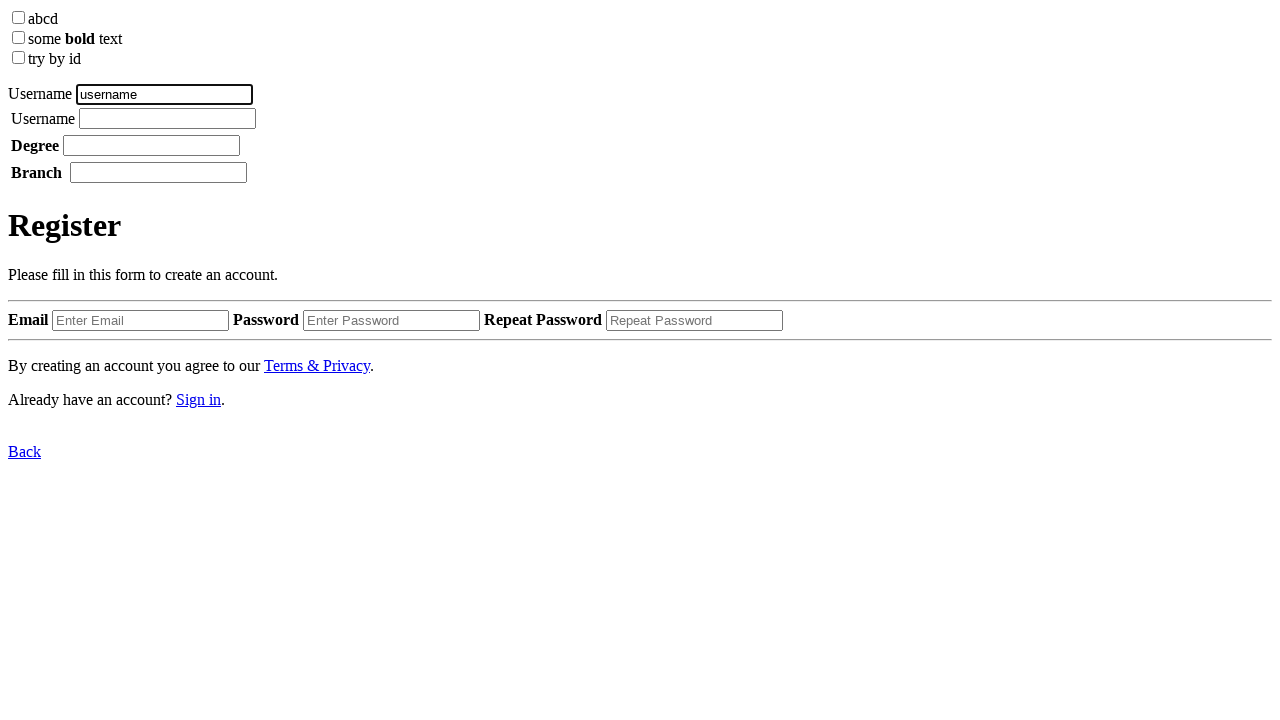

Typed 'tom' using keyboard
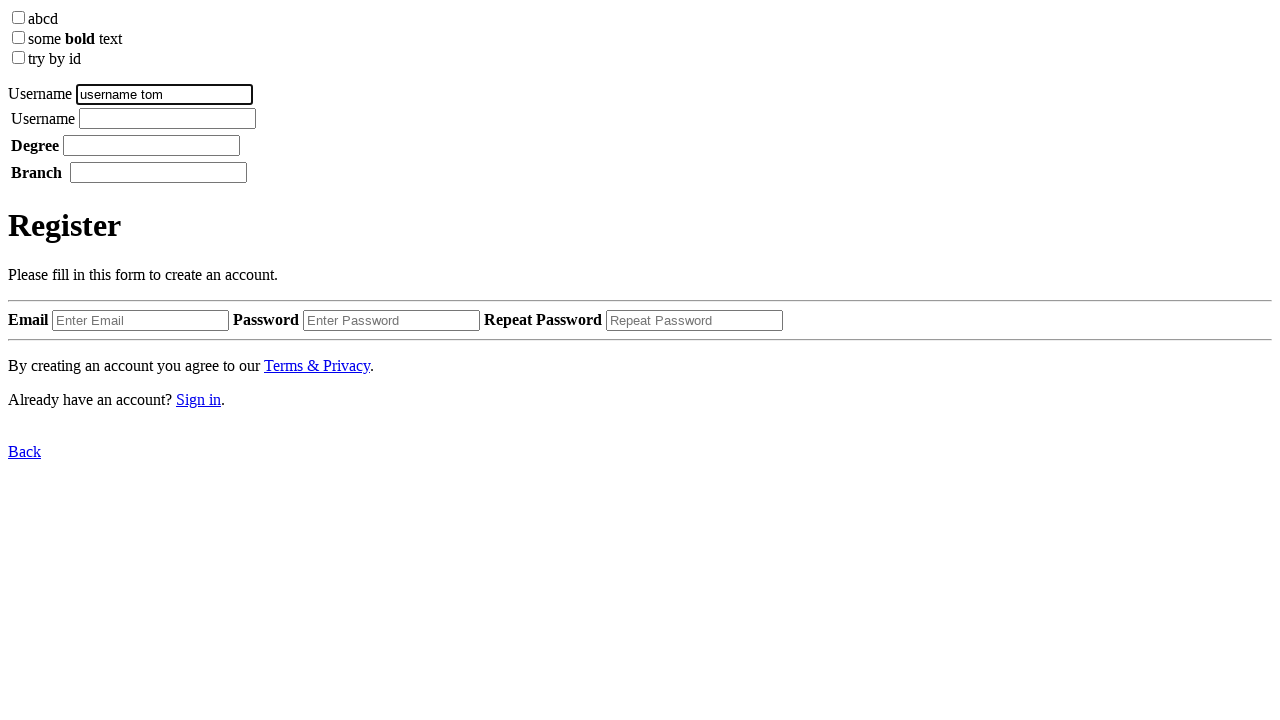

Pressed Backspace key
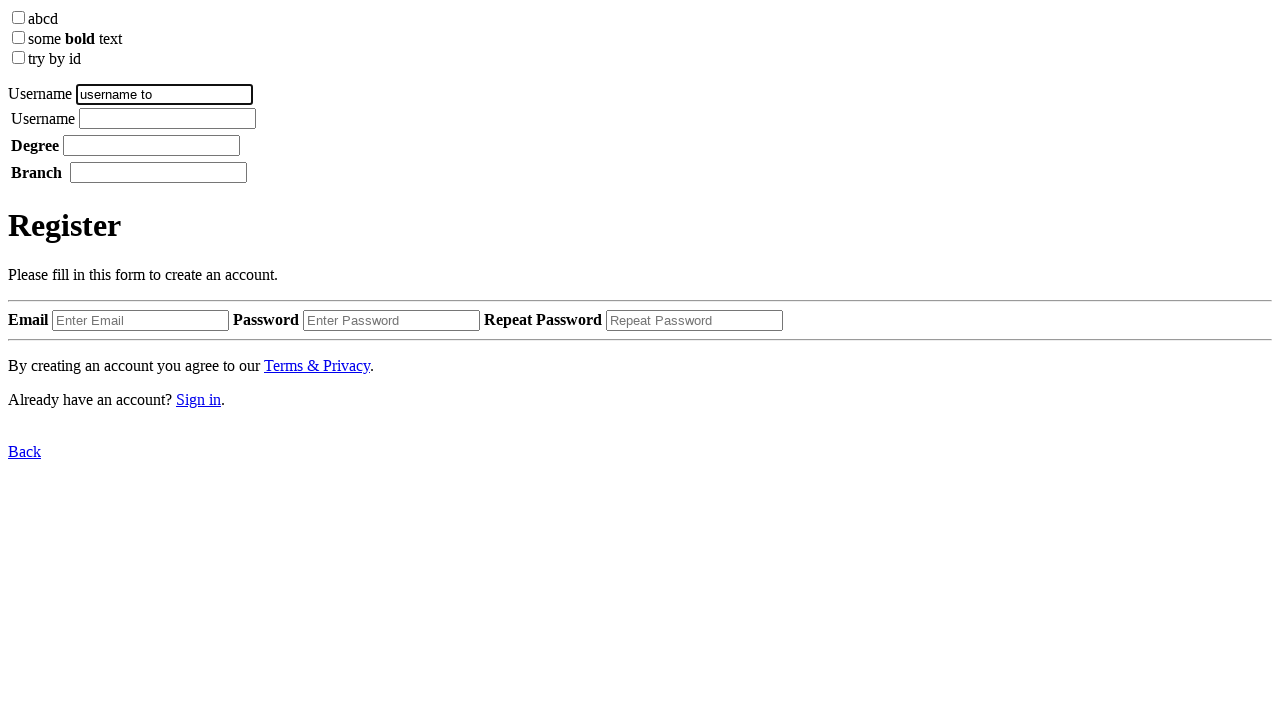

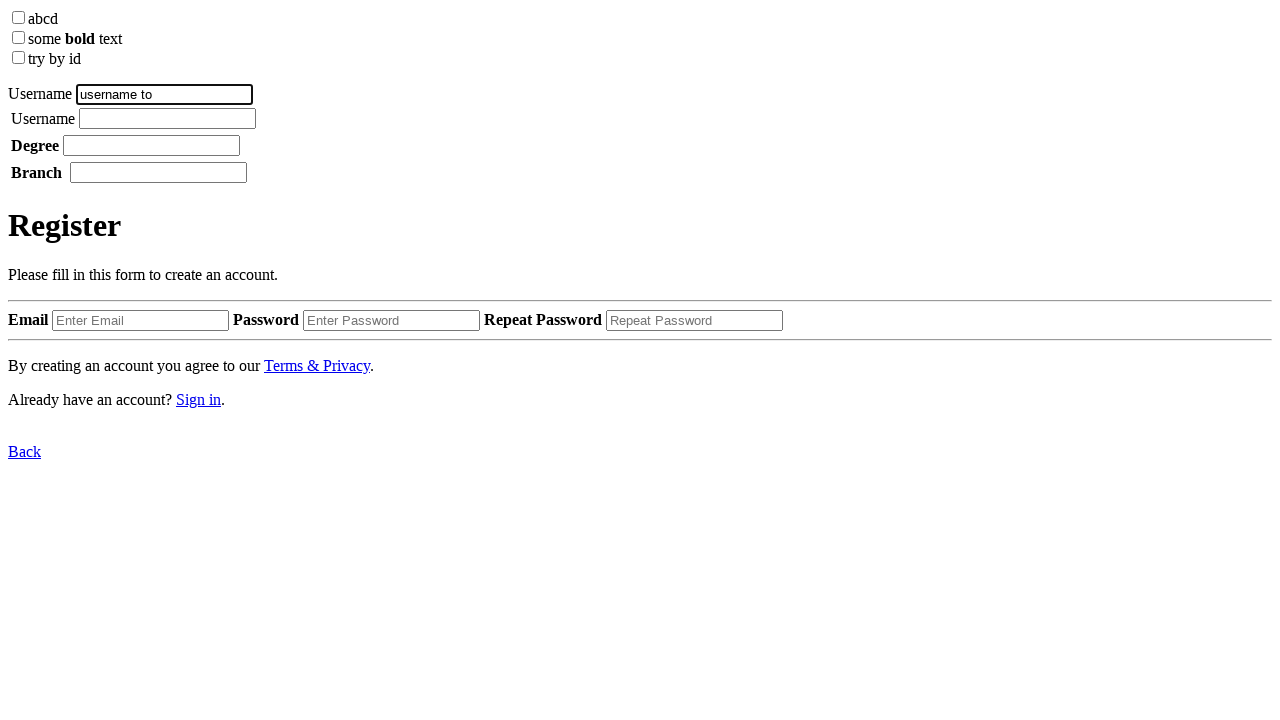